Tests JavaScript prompt alert functionality by clicking a button to trigger a prompt, entering text, and accepting it

Starting URL: https://v1.training-support.net/selenium/javascript-alerts

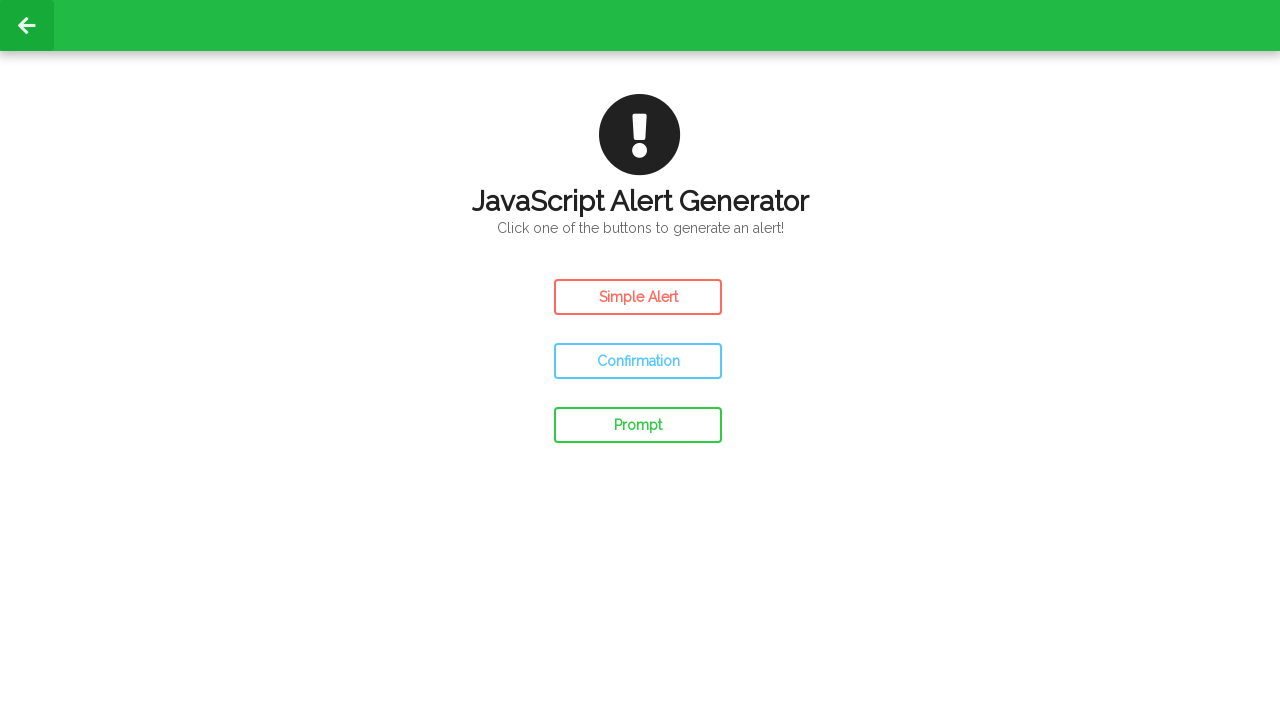

Clicked prompt button to trigger alert dialog at (638, 425) on #prompt
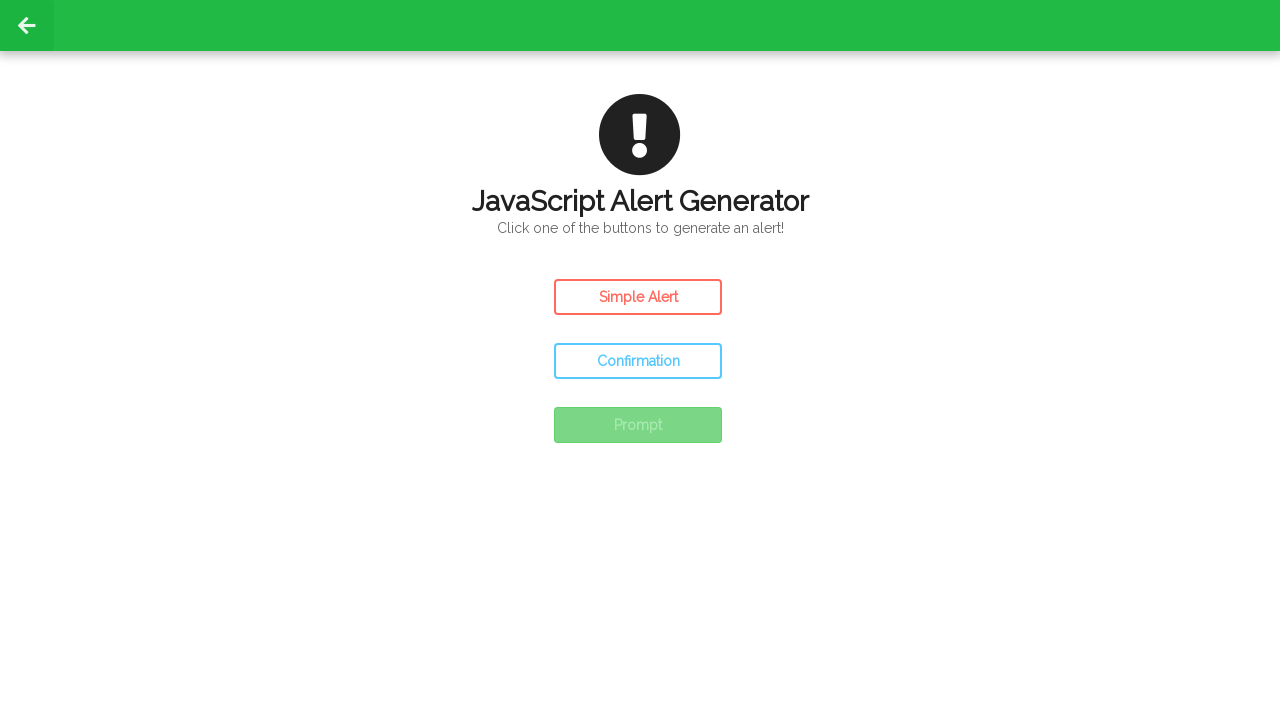

Set up dialog handler to accept prompt with text 'Alert message test'
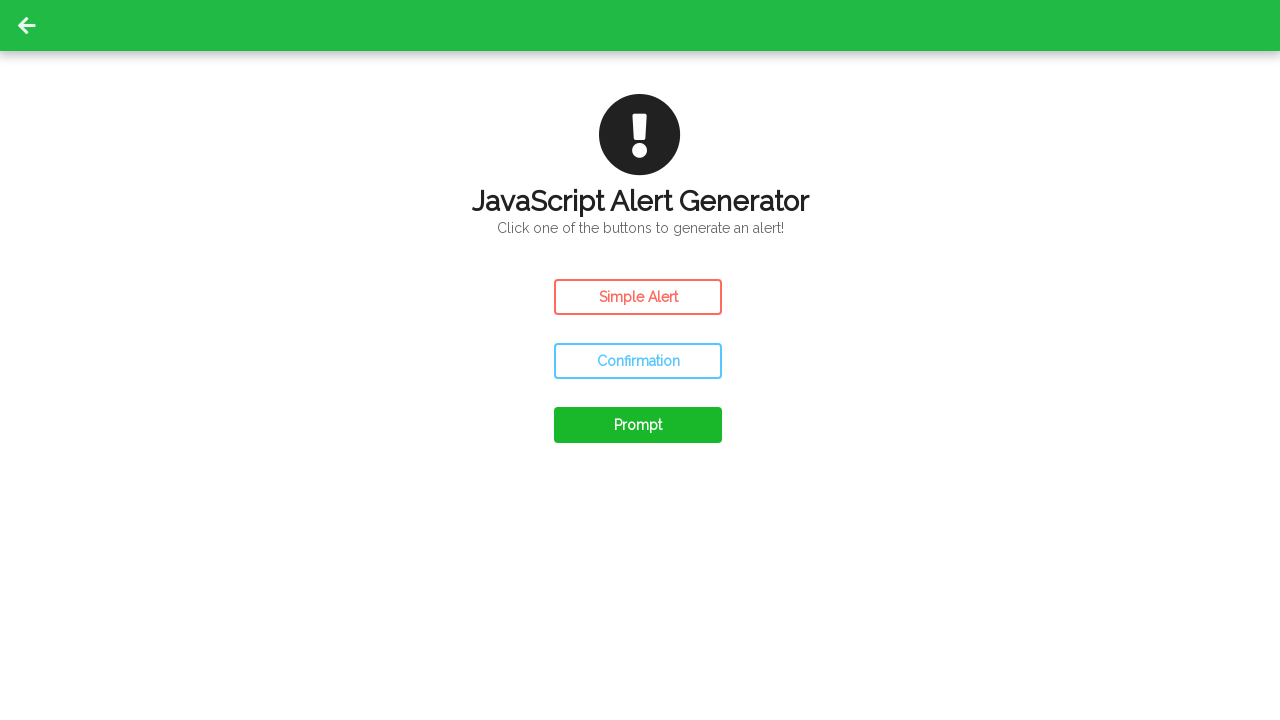

Waited 500ms for dialog handling to complete
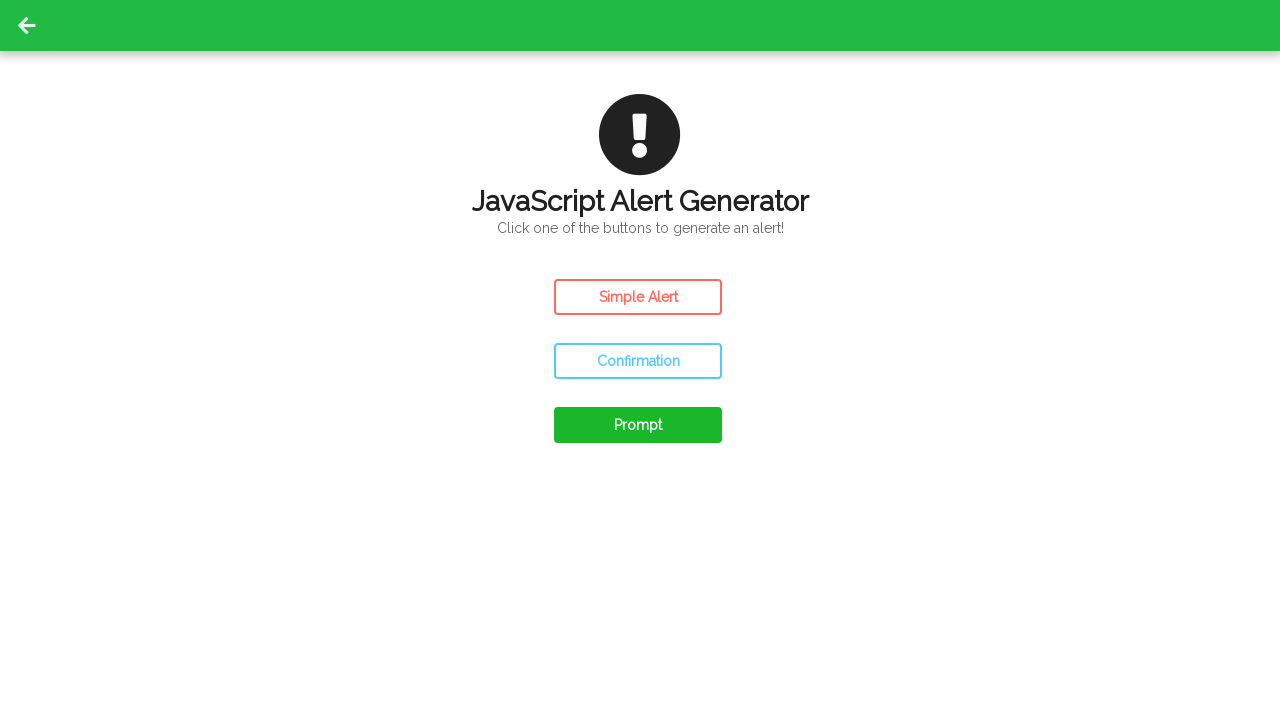

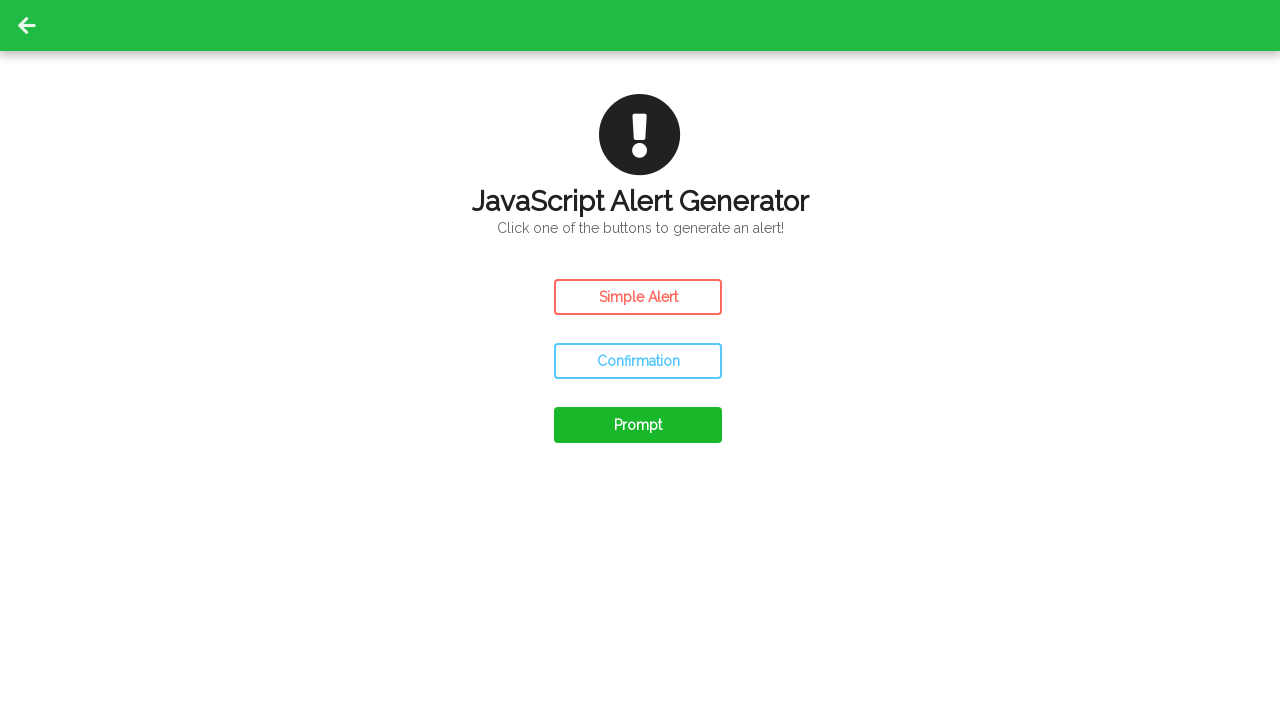